Tests JavaScript alert functionality by interacting with different types of alerts (alert, confirm, prompt) and handling them appropriately

Starting URL: https://the-internet.herokuapp.com/javascript_alerts

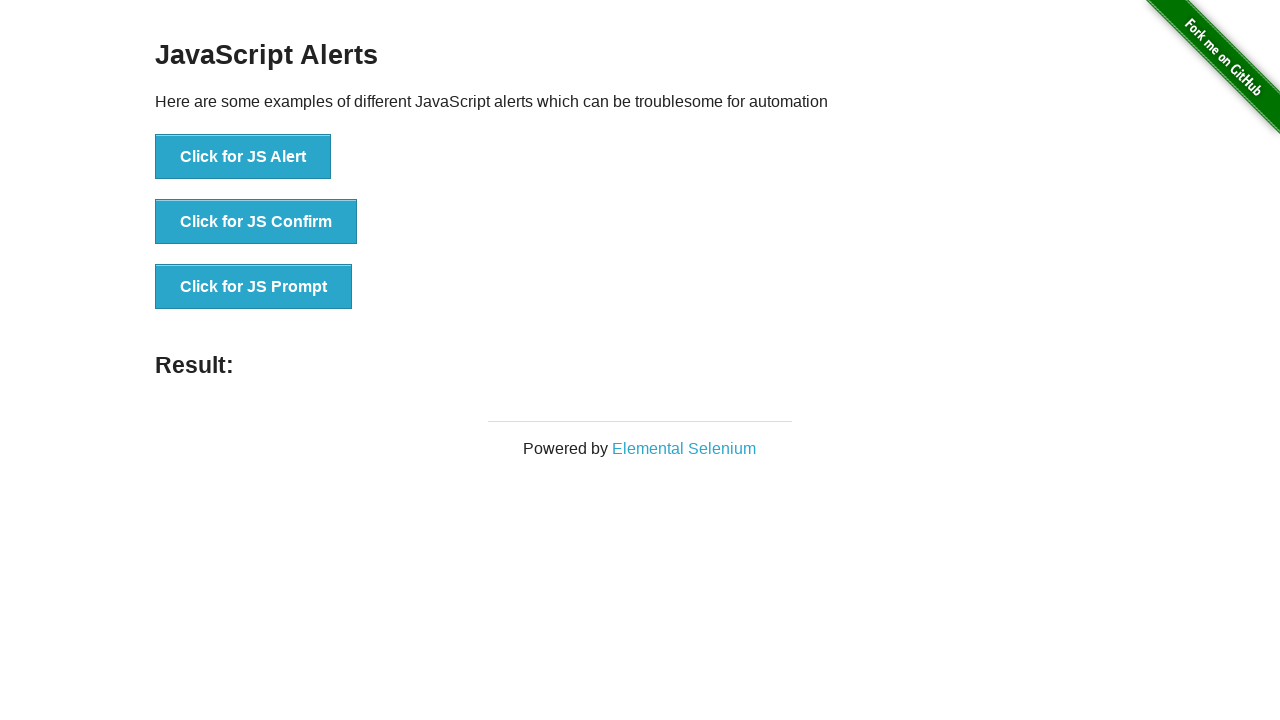

Clicked button to trigger JavaScript alert at (243, 157) on xpath=//button[text()='Click for JS Alert']
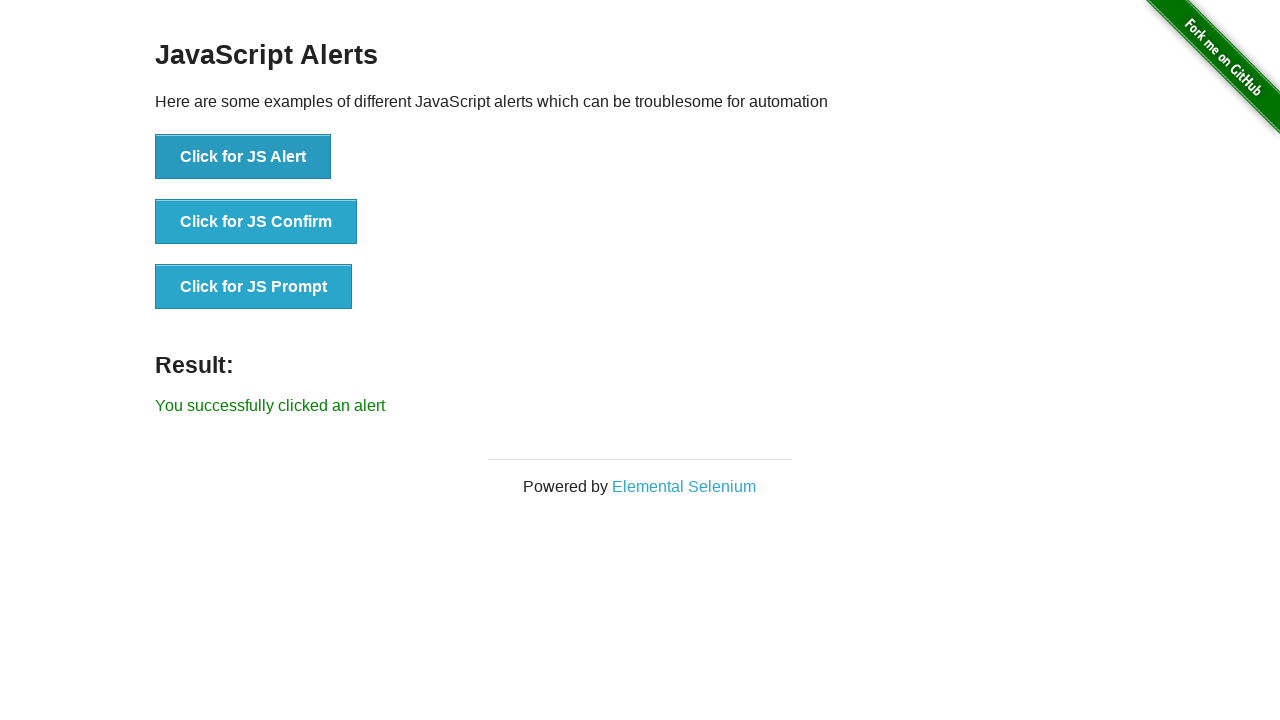

Set up dialog handler to accept alert
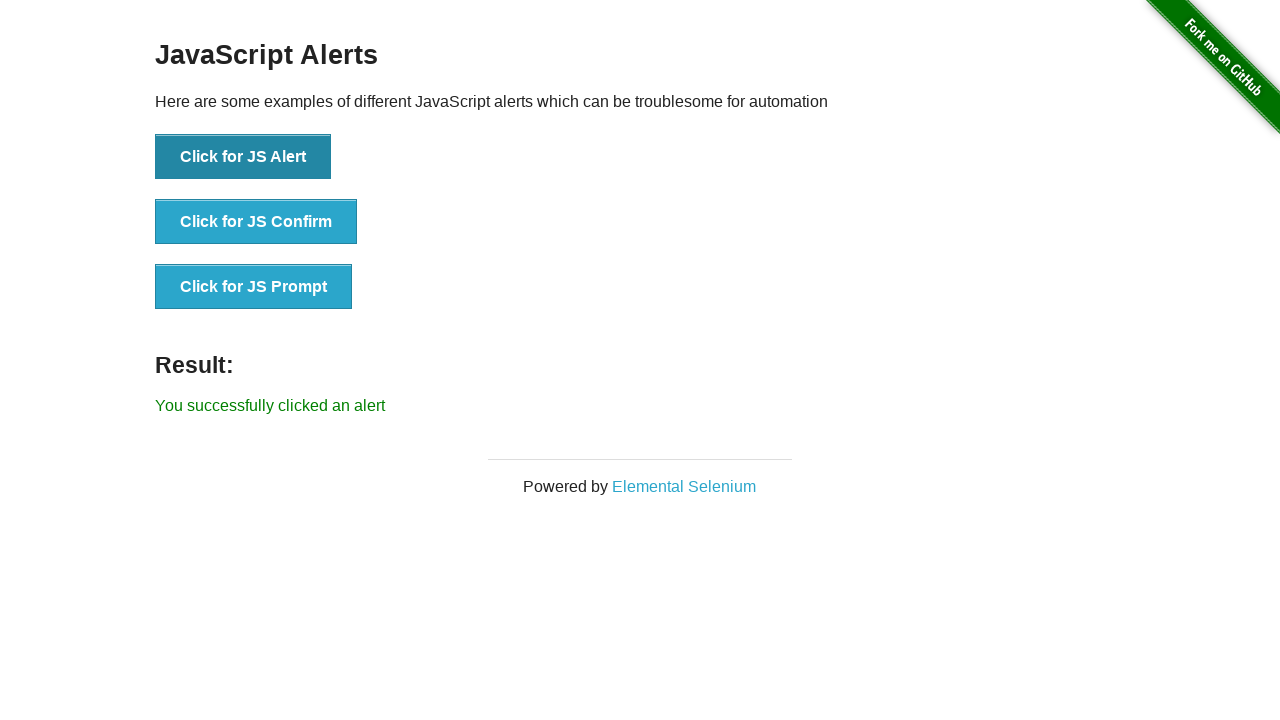

Clicked button to trigger JavaScript confirm dialog at (256, 222) on xpath=//button[text()='Click for JS Confirm']
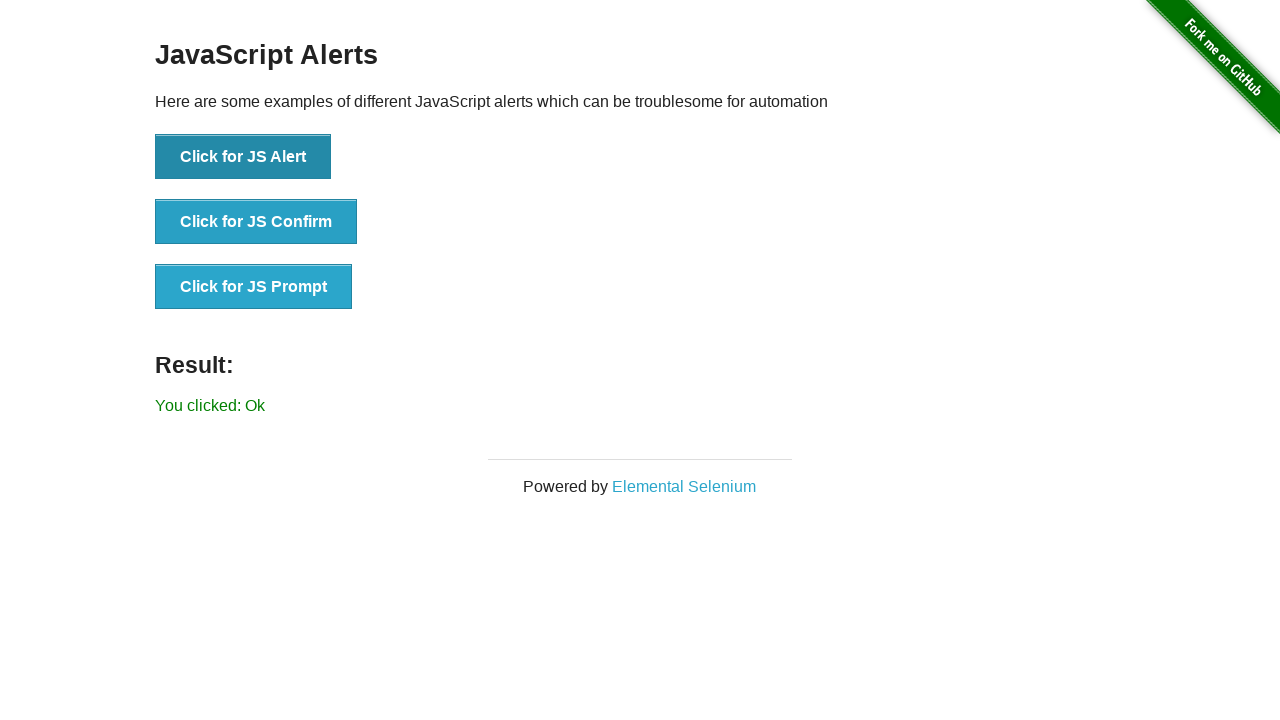

Set up dialog handler to dismiss confirm dialog
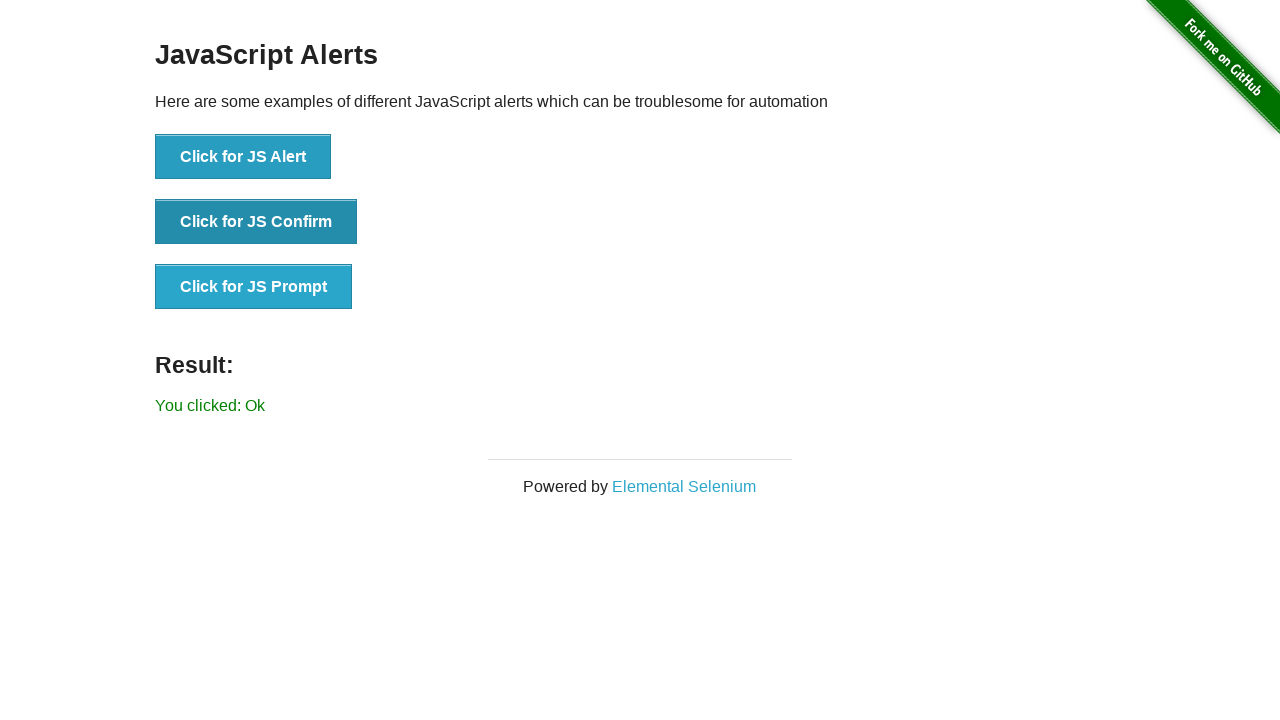

Clicked button to trigger JavaScript prompt dialog at (254, 287) on xpath=//button[text()='Click for JS Prompt']
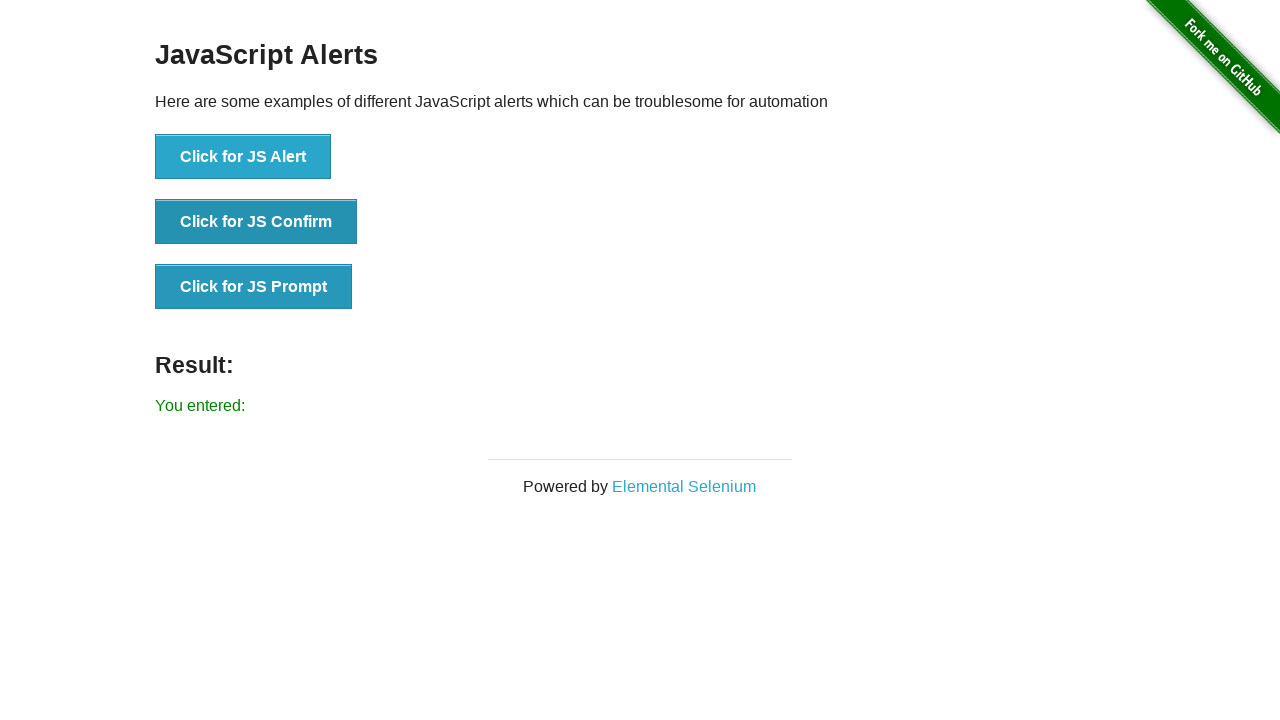

Set up dialog handler to accept prompt dialog with text 'Hello'
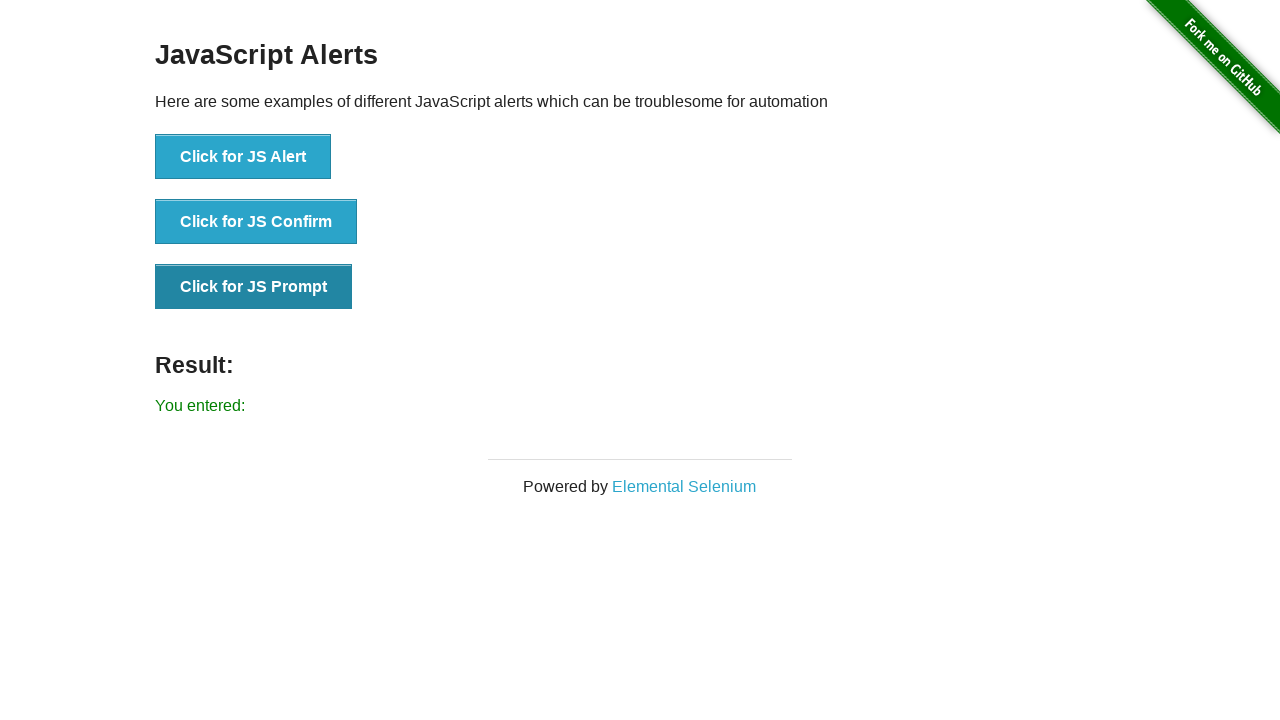

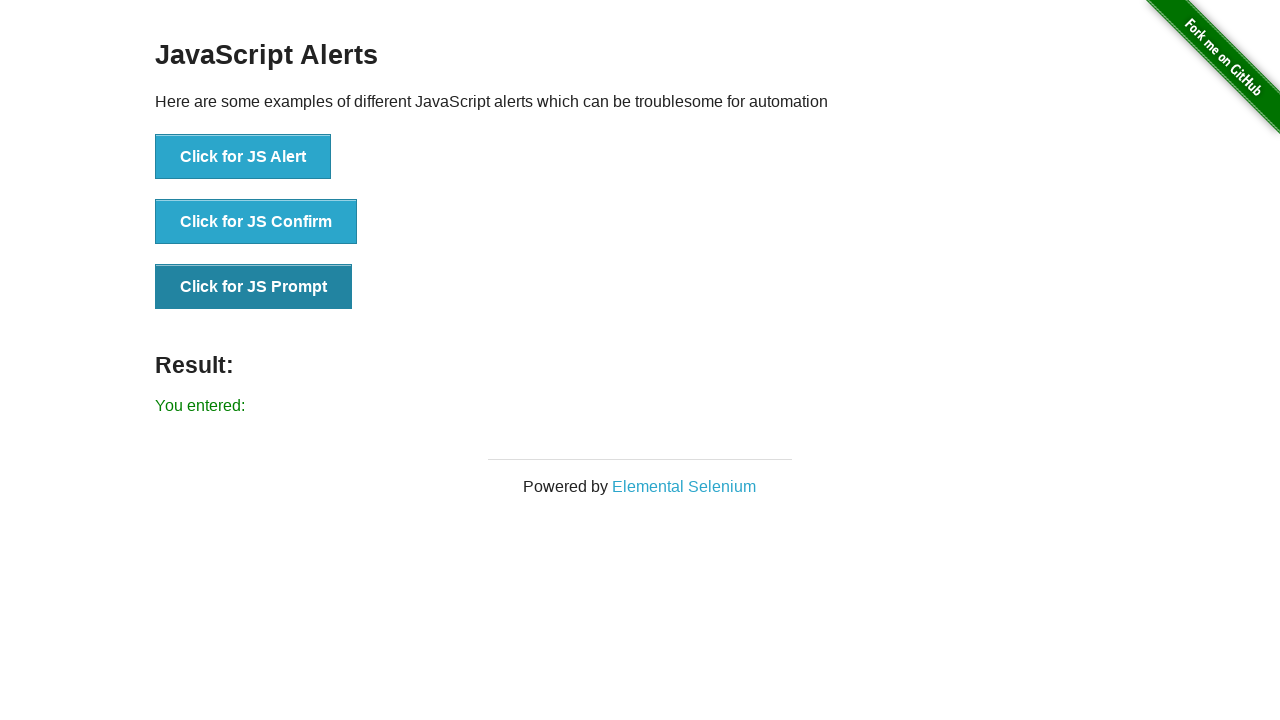